Tests a slow calculator web application by setting a delay, performing a calculation (7+8), and verifying the result equals 15

Starting URL: https://bonigarcia.dev/selenium-webdriver-java/slow-calculator.html

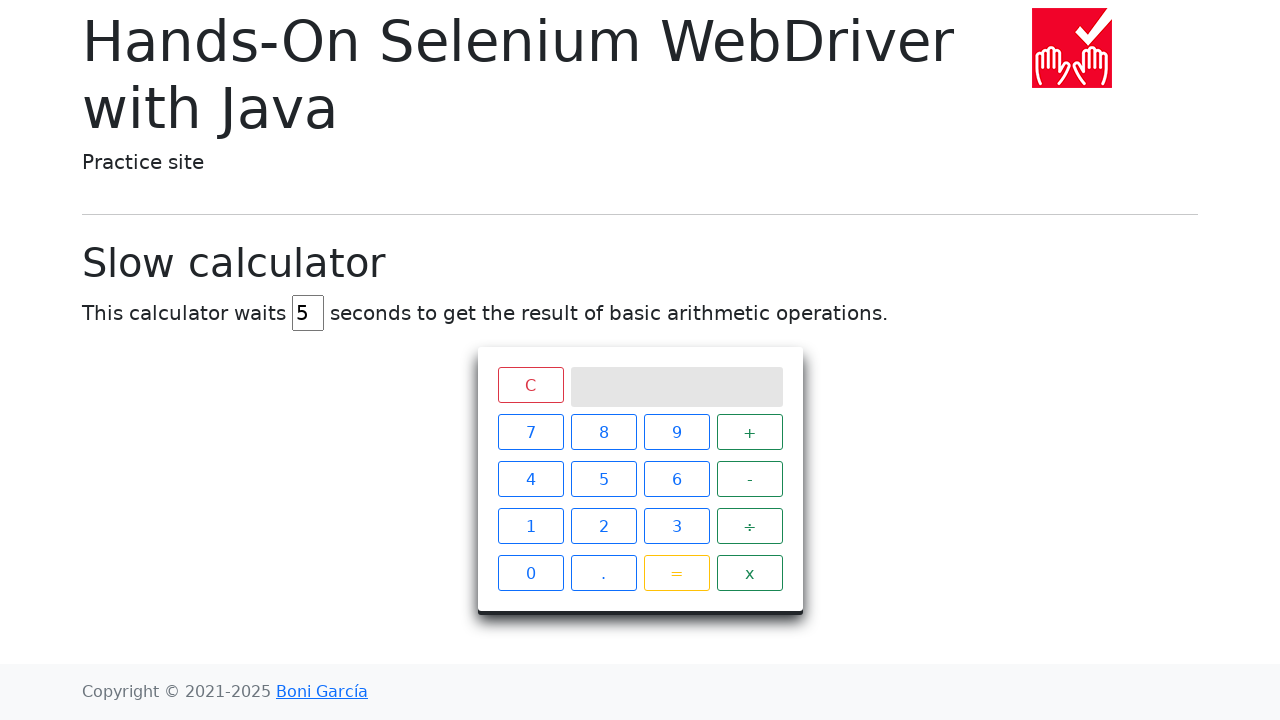

Navigated to slow calculator application
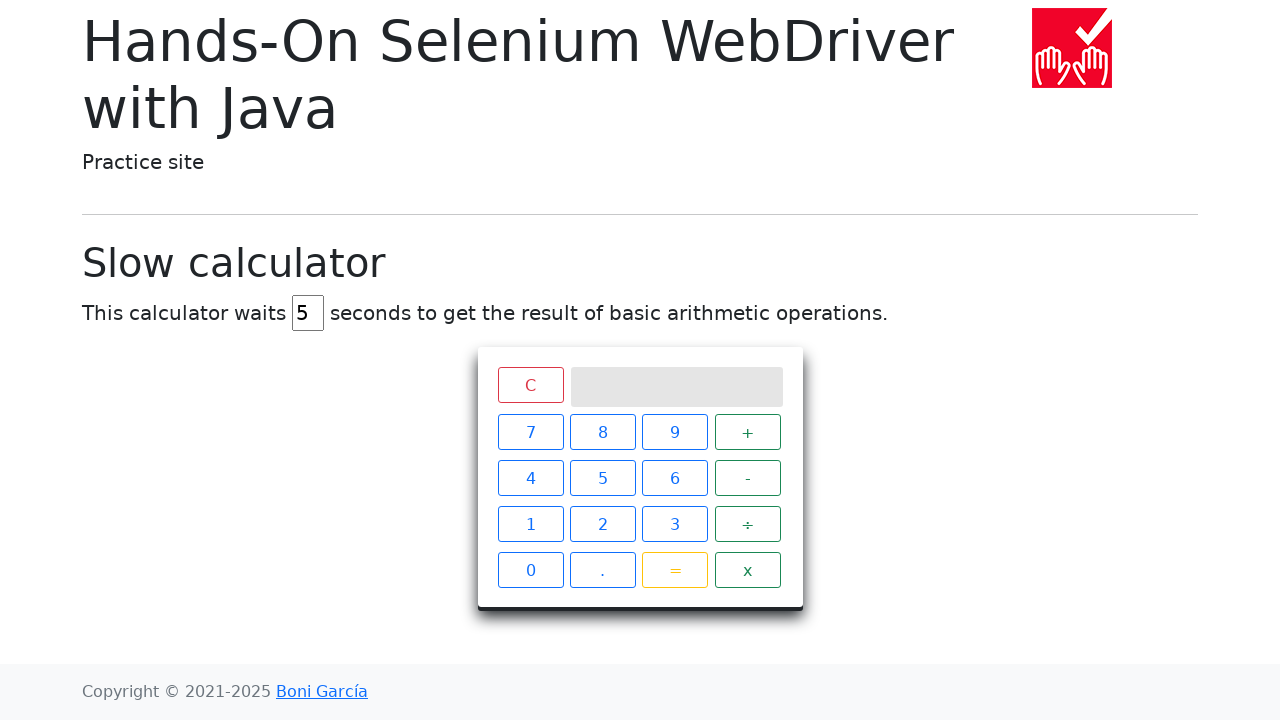

Located delay input field
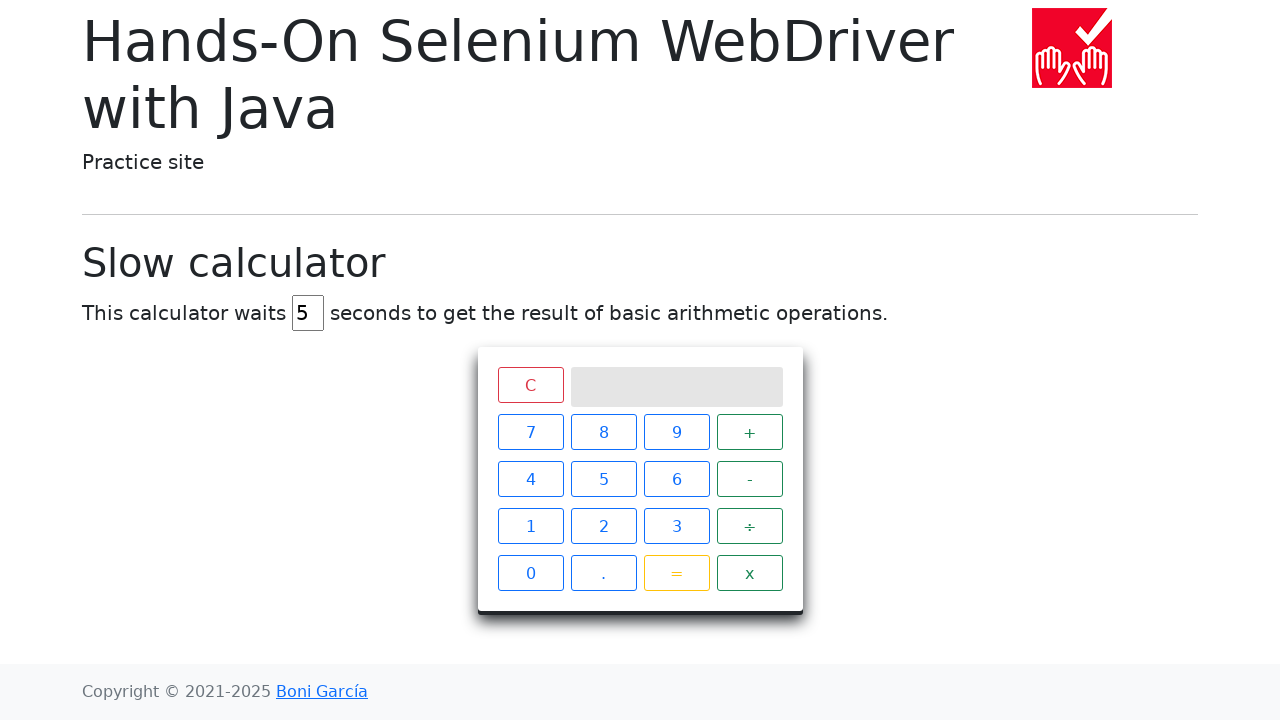

Cleared delay input field on #delay
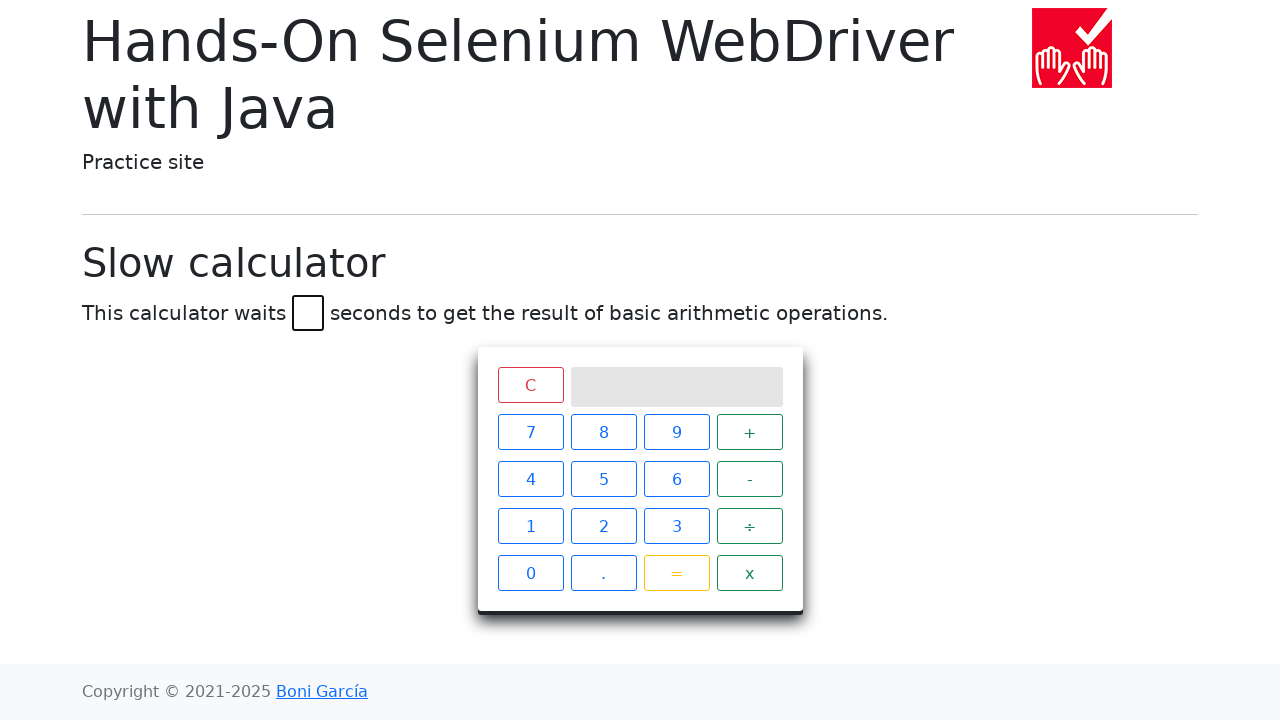

Set calculation delay to 3 seconds on #delay
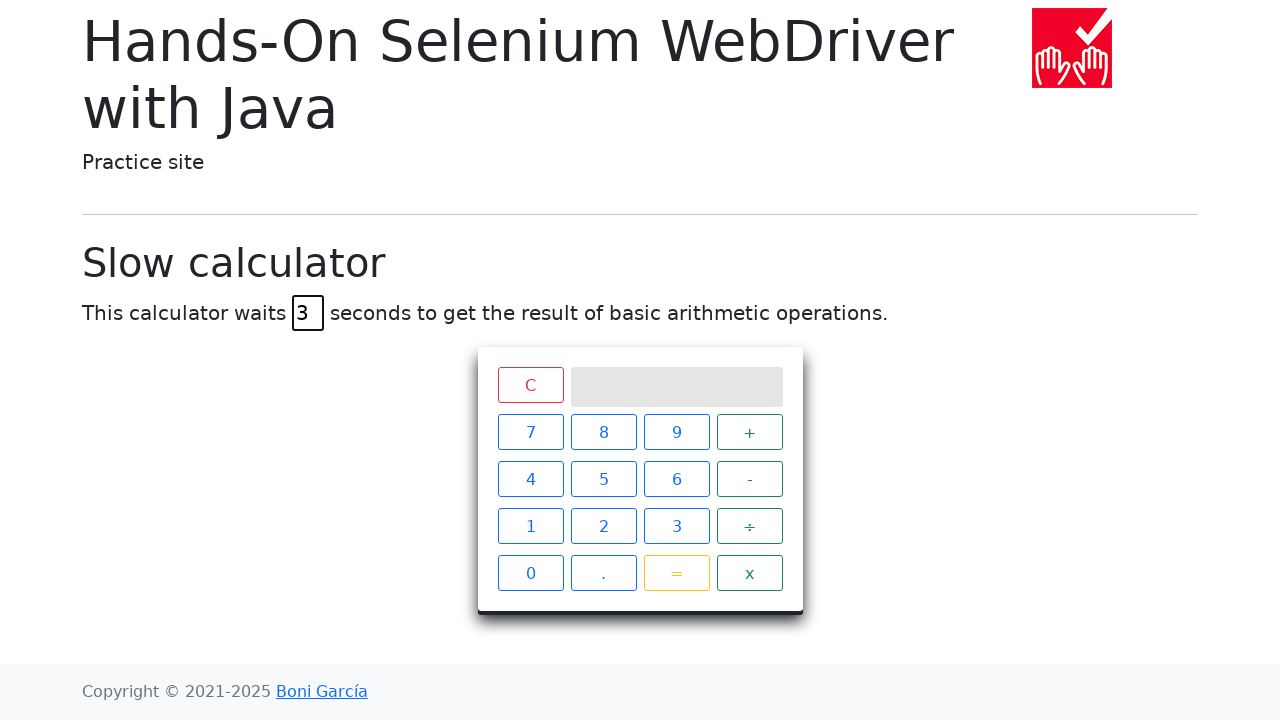

Clicked number 7 at (530, 432) on xpath=//span[text()='7']
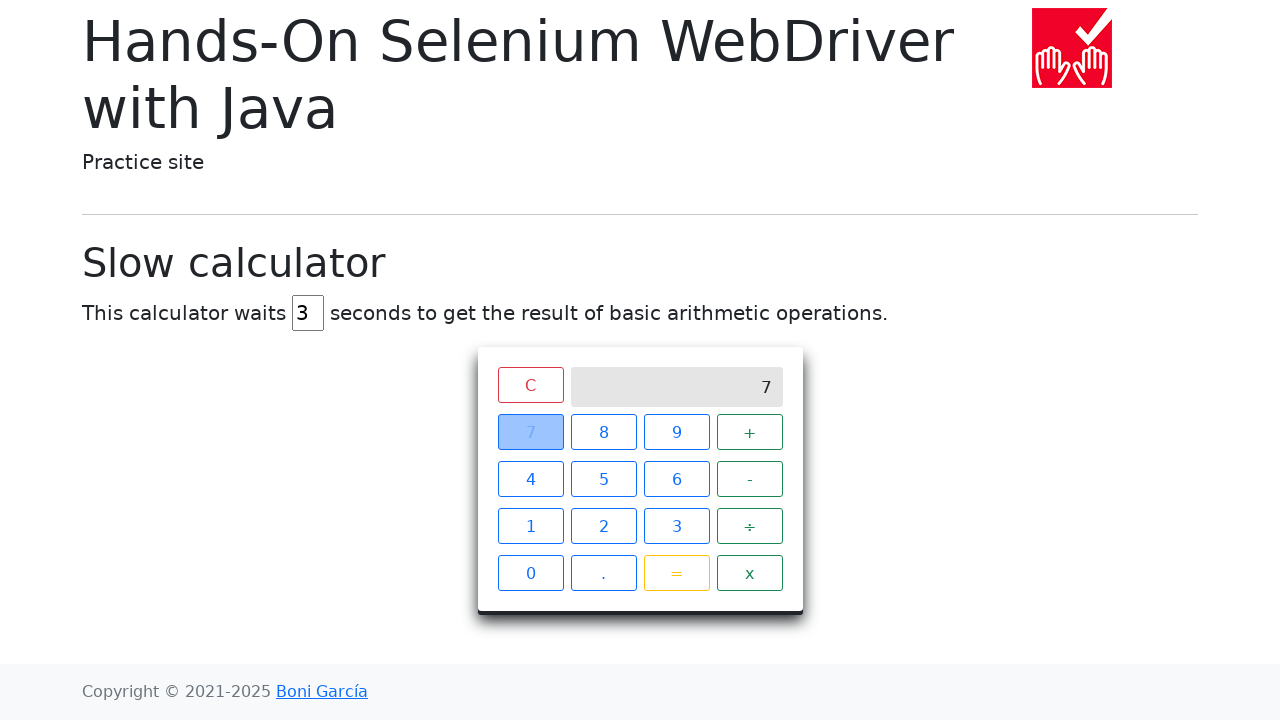

Clicked plus operator at (750, 432) on xpath=//span[text()='+']
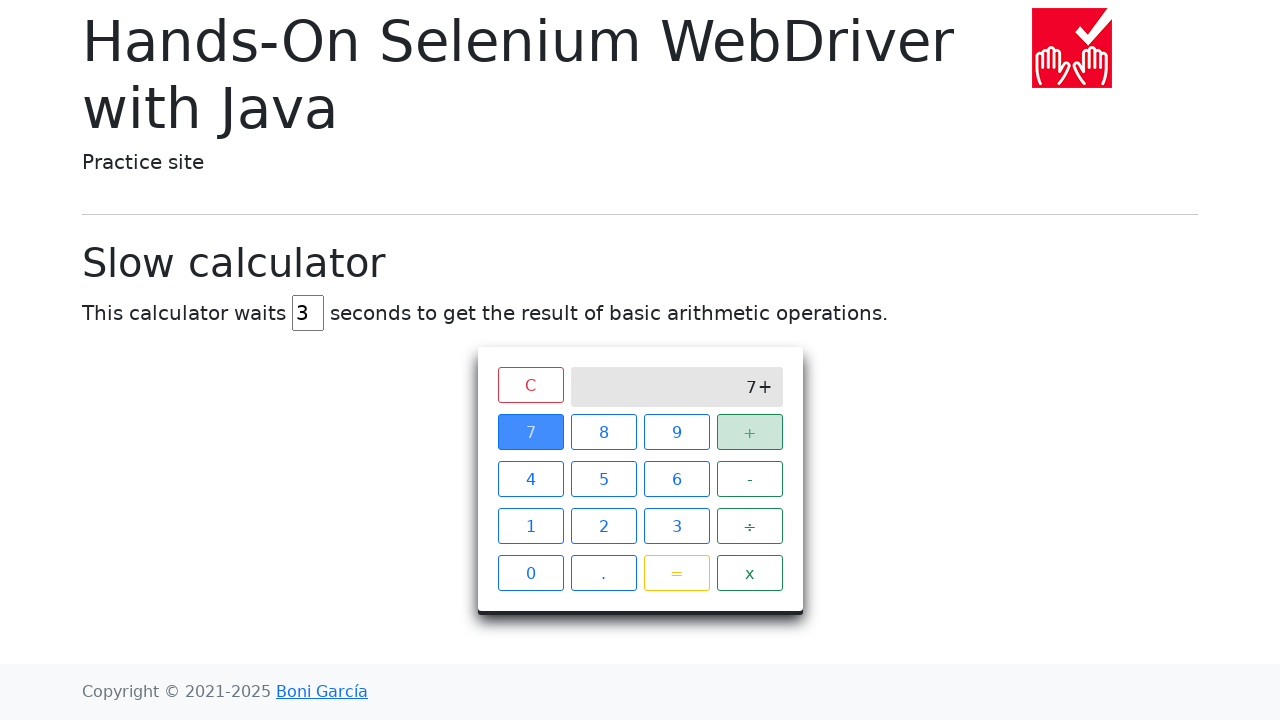

Clicked number 8 at (604, 432) on xpath=//span[text()='8']
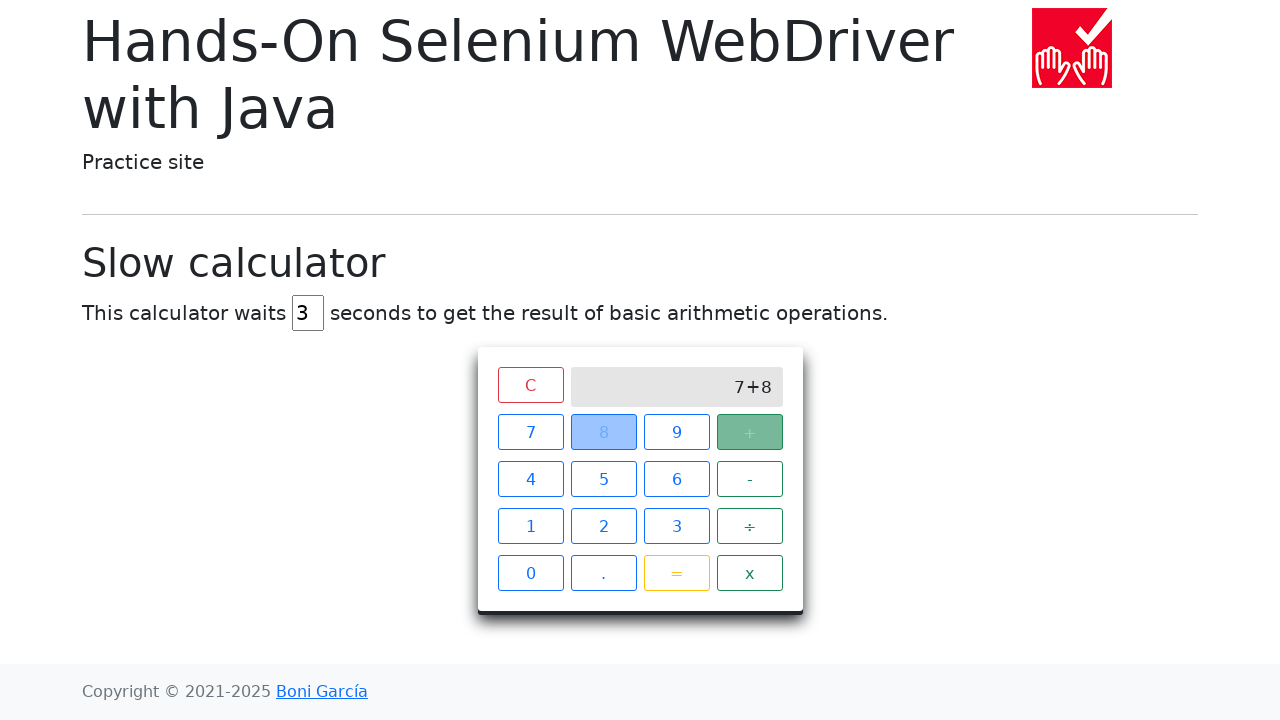

Clicked equals button to calculate 7+8 at (676, 573) on xpath=//span[text()='=']
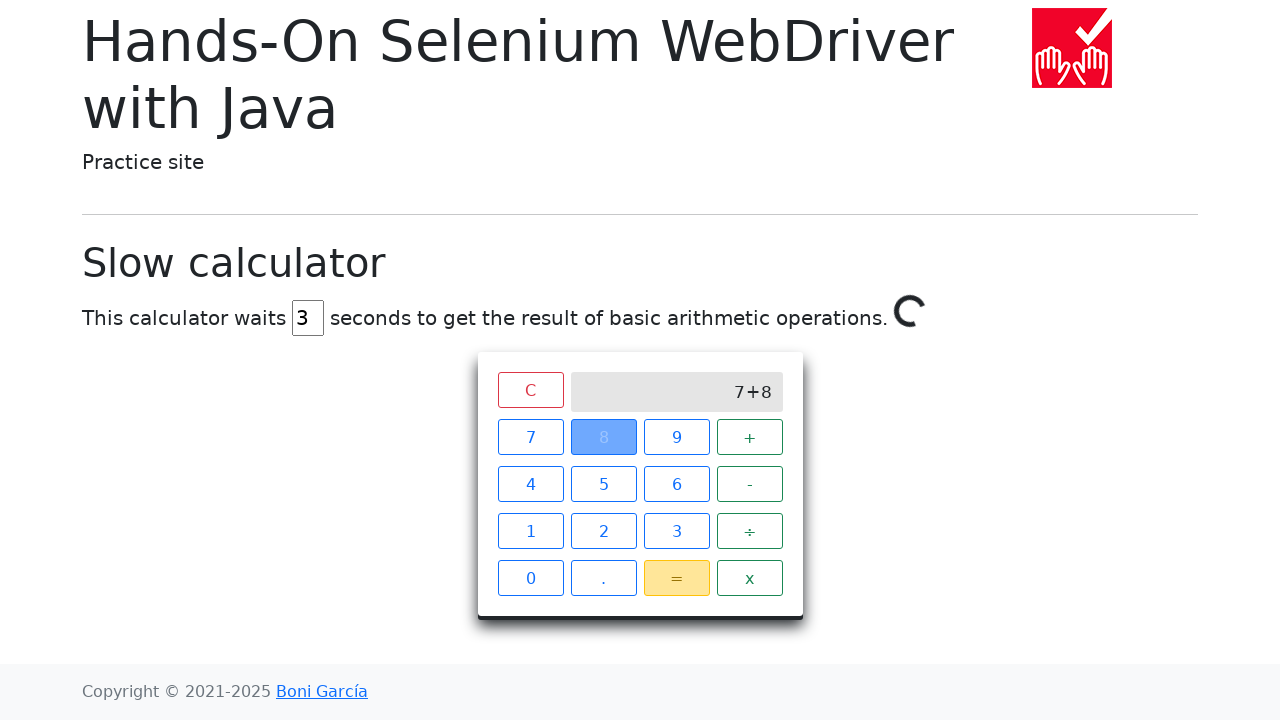

Waited for calculation result 15 to appear on screen
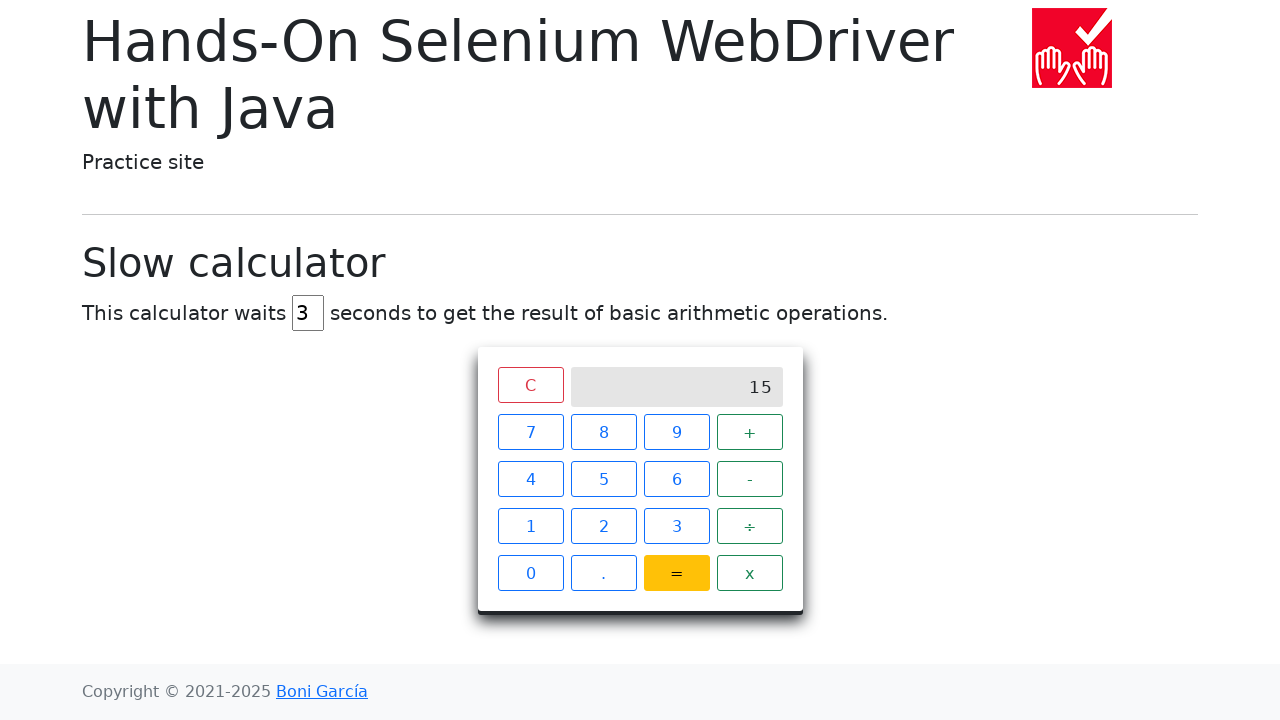

Retrieved result text from calculator screen
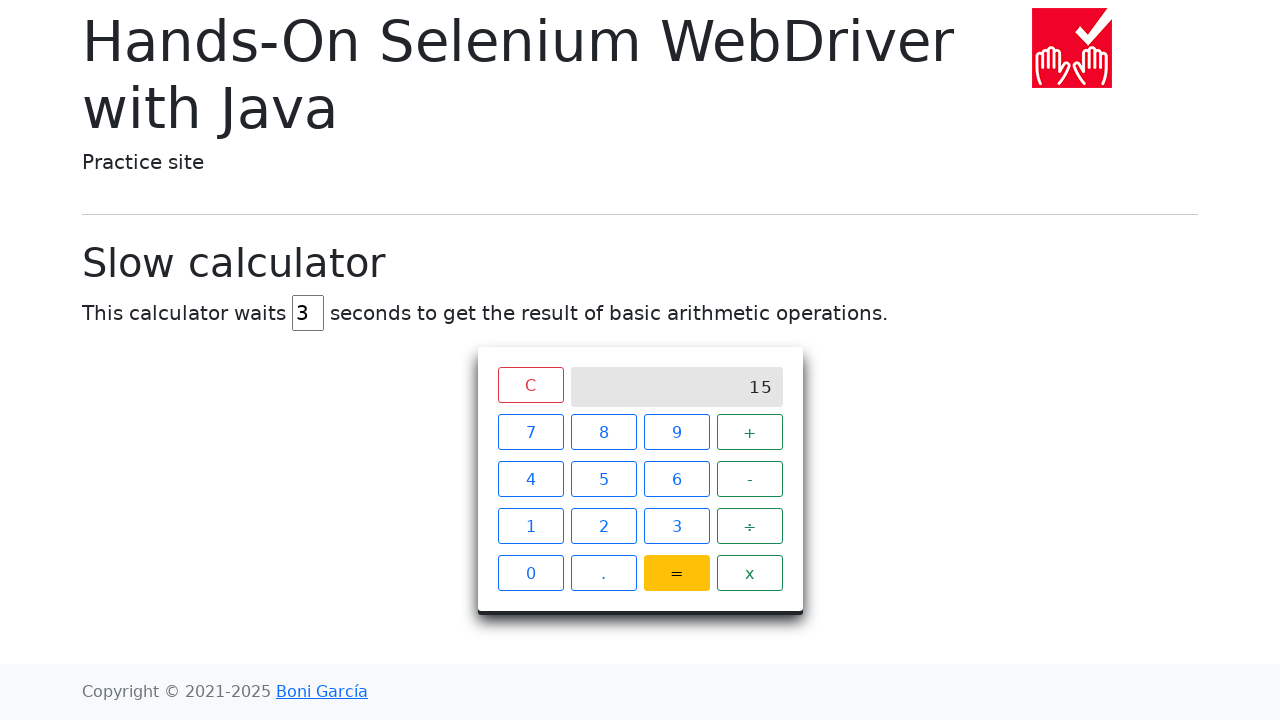

Verified calculation result equals 15
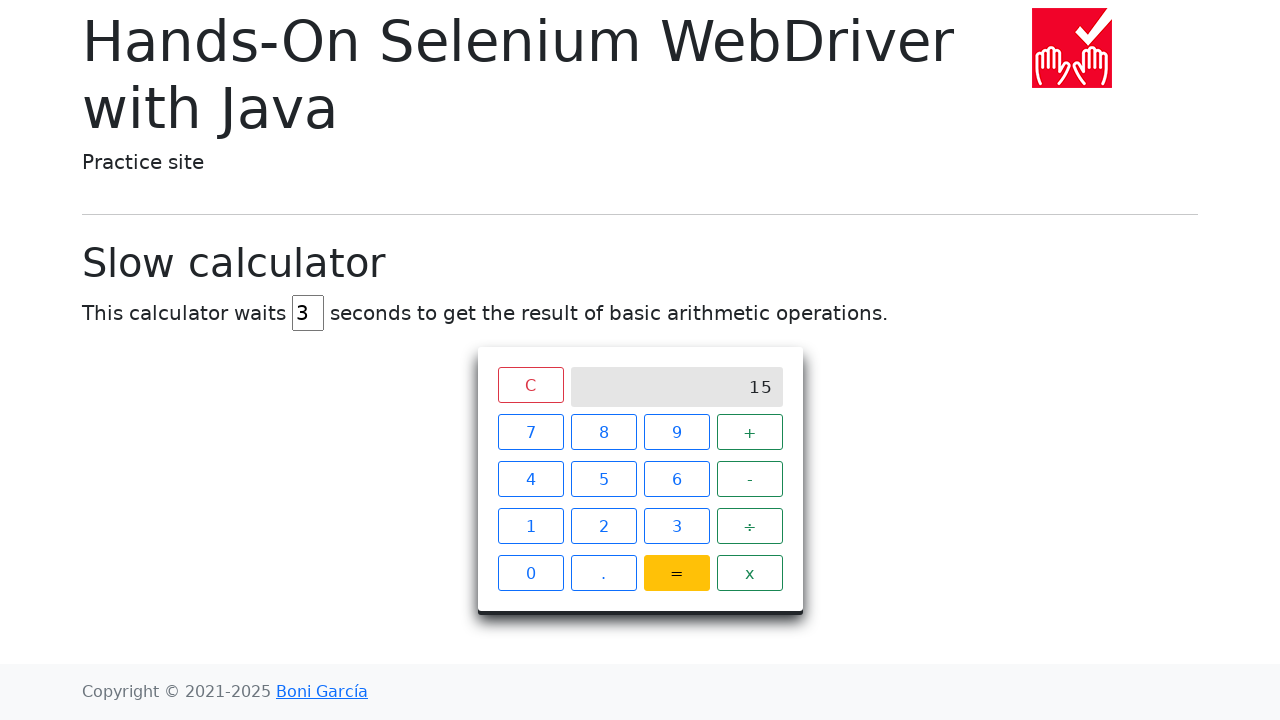

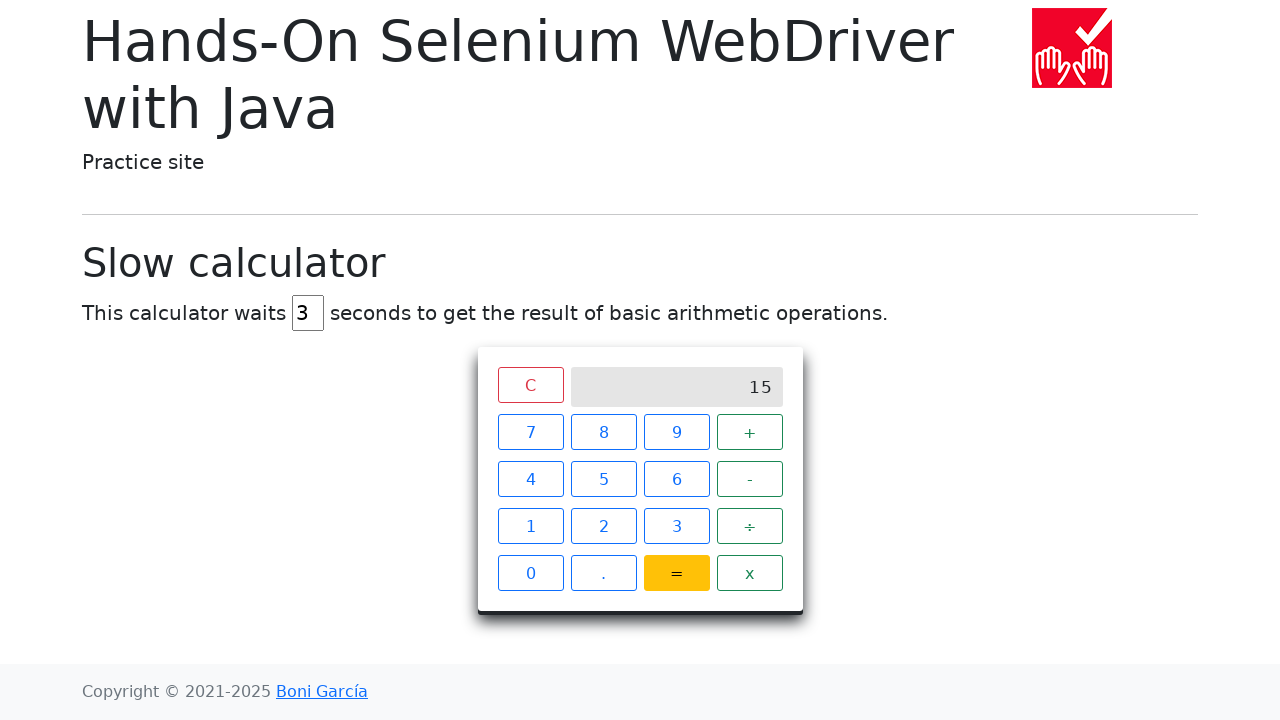